Tests a second registration form variant by filling in first name, last name, phone number, and address fields, then submitting and verifying the success message.

Starting URL: http://suninjuly.github.io/registration2.html

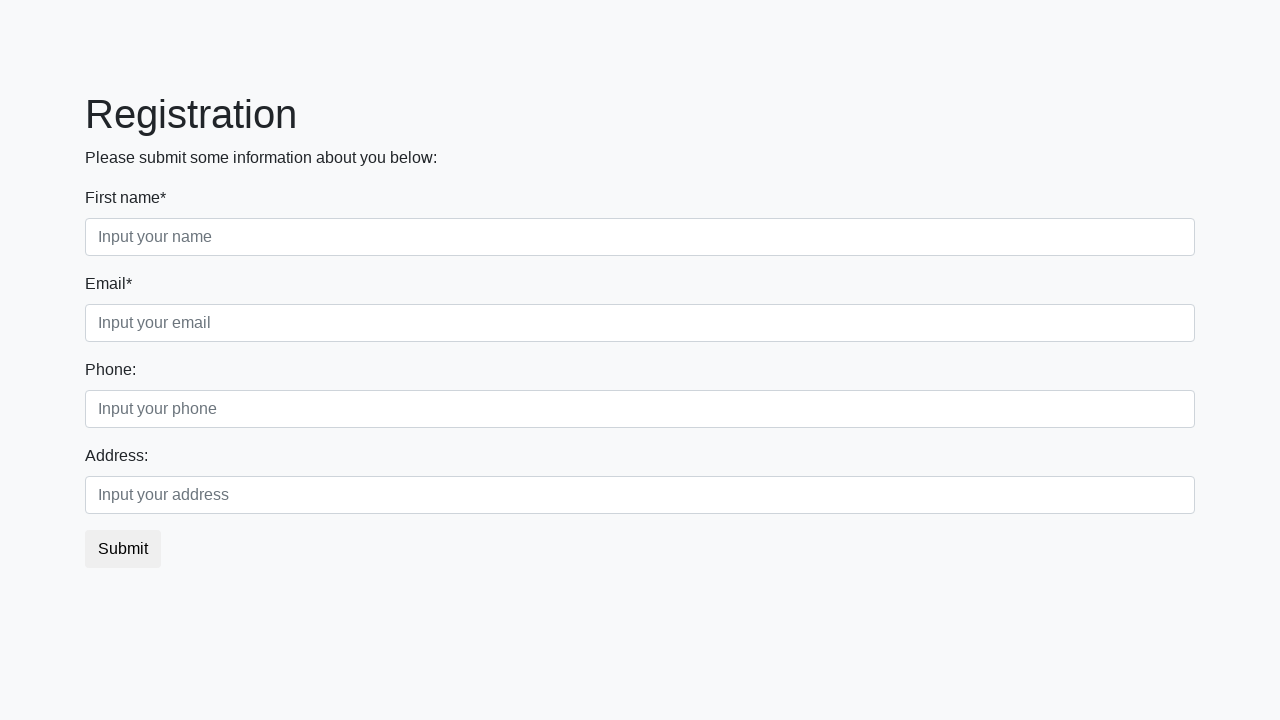

Filled first name field with 'Robotas' on xpath=/html/body/div/form/div[1]/div[1]/input
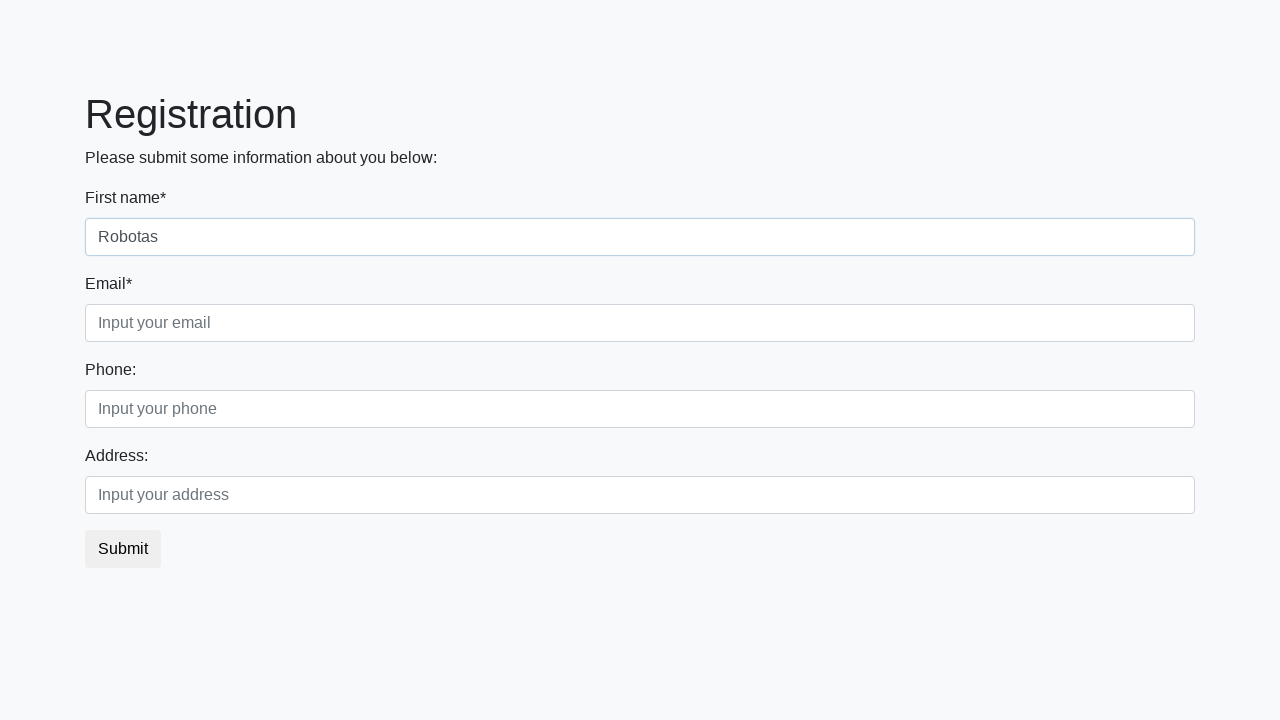

Filled last name field with 'Robotauskas' on xpath=/html/body/div/form/div[1]/div[2]/input
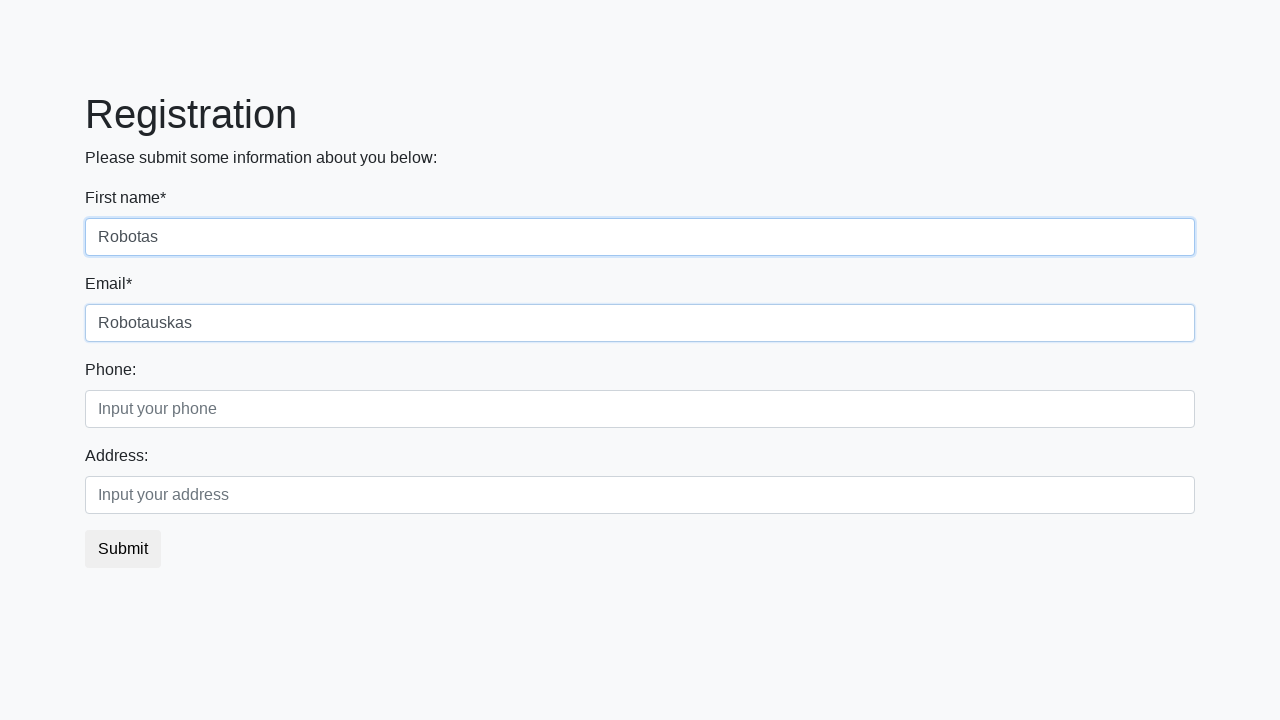

Filled phone number field with '+37061234567' on xpath=/html/body/div/form/div[2]/div[1]/input
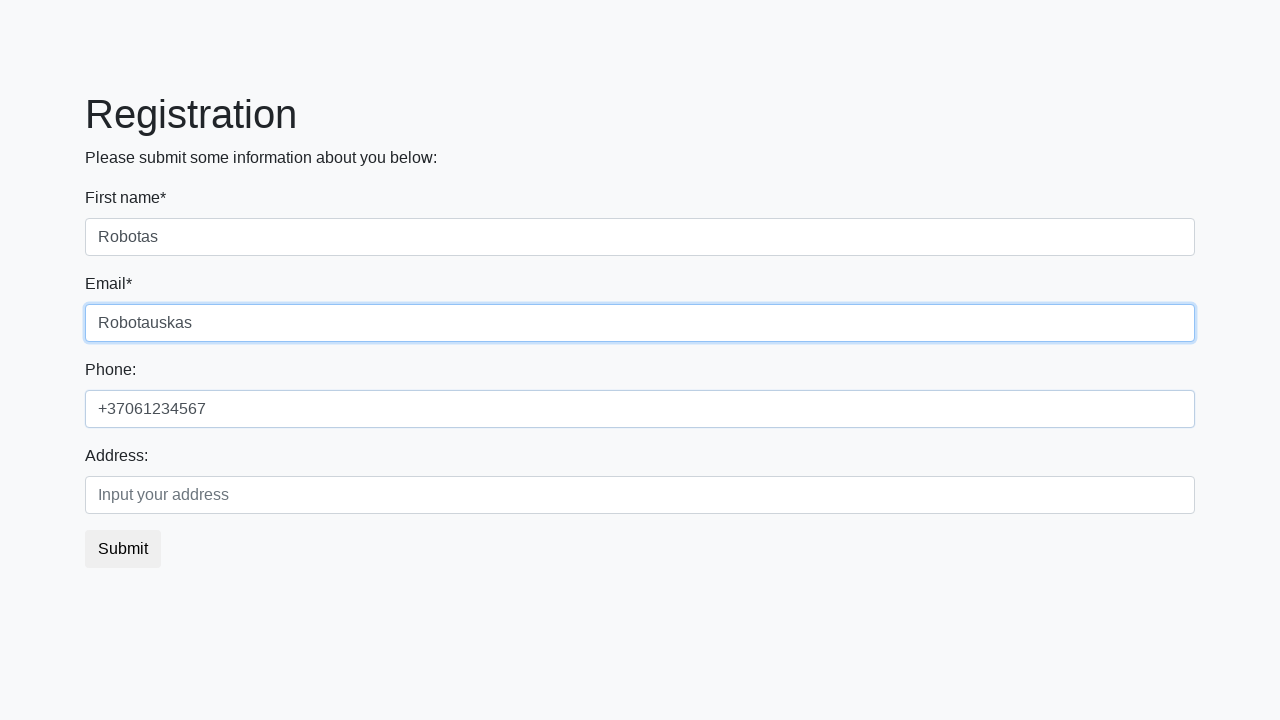

Filled address field with 'Didlaukio g. 59, Vilnius' on xpath=/html/body/div/form/div[2]/div[2]/input
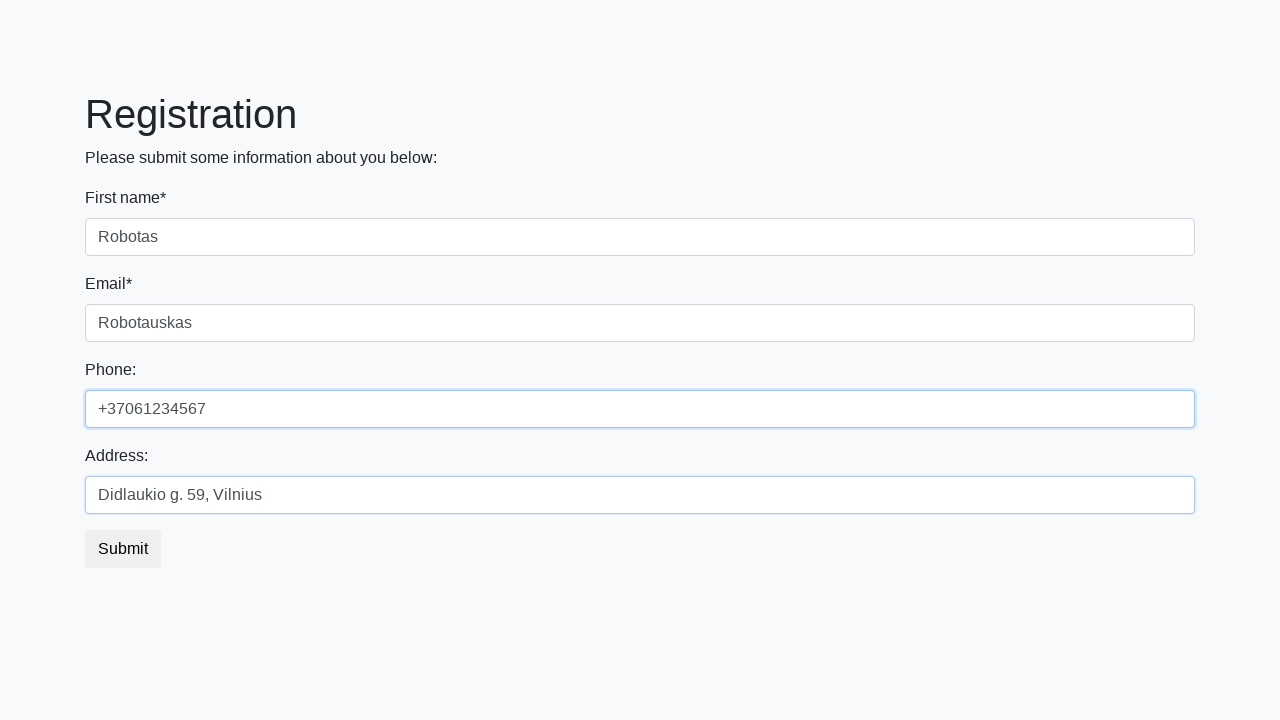

Clicked submit button to register at (123, 549) on xpath=/html/body/div/form/button
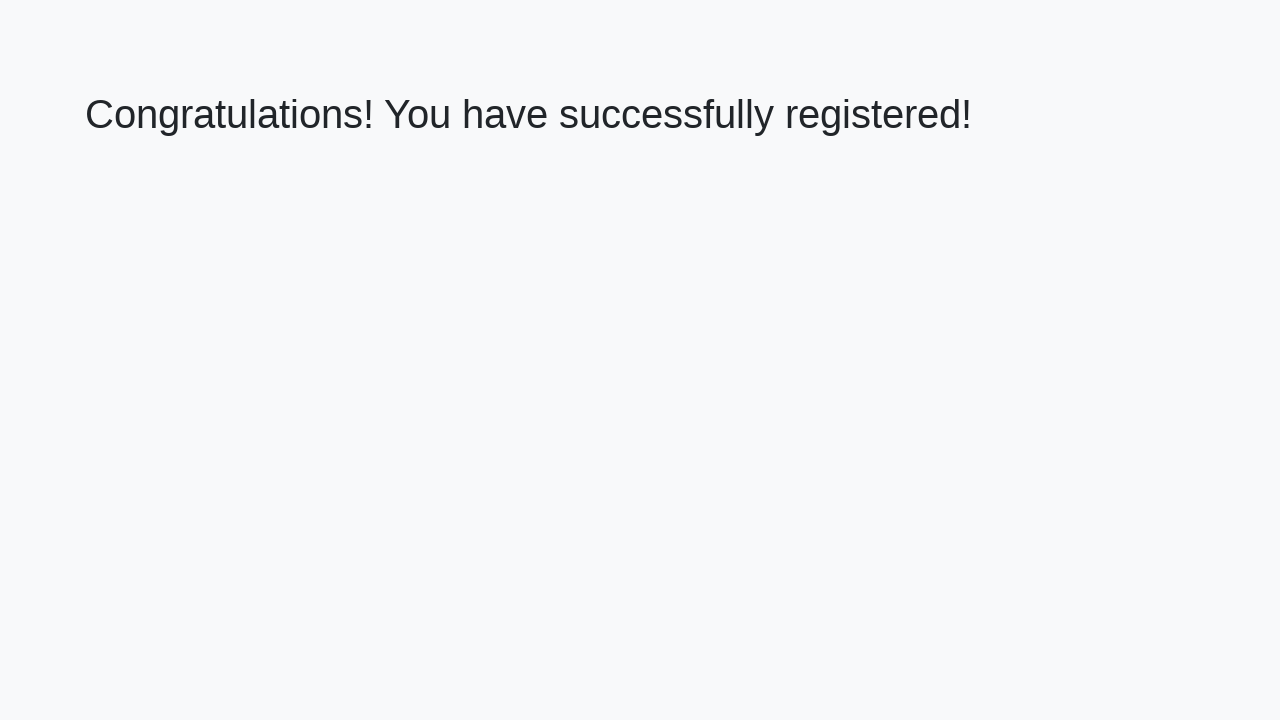

Success message heading loaded
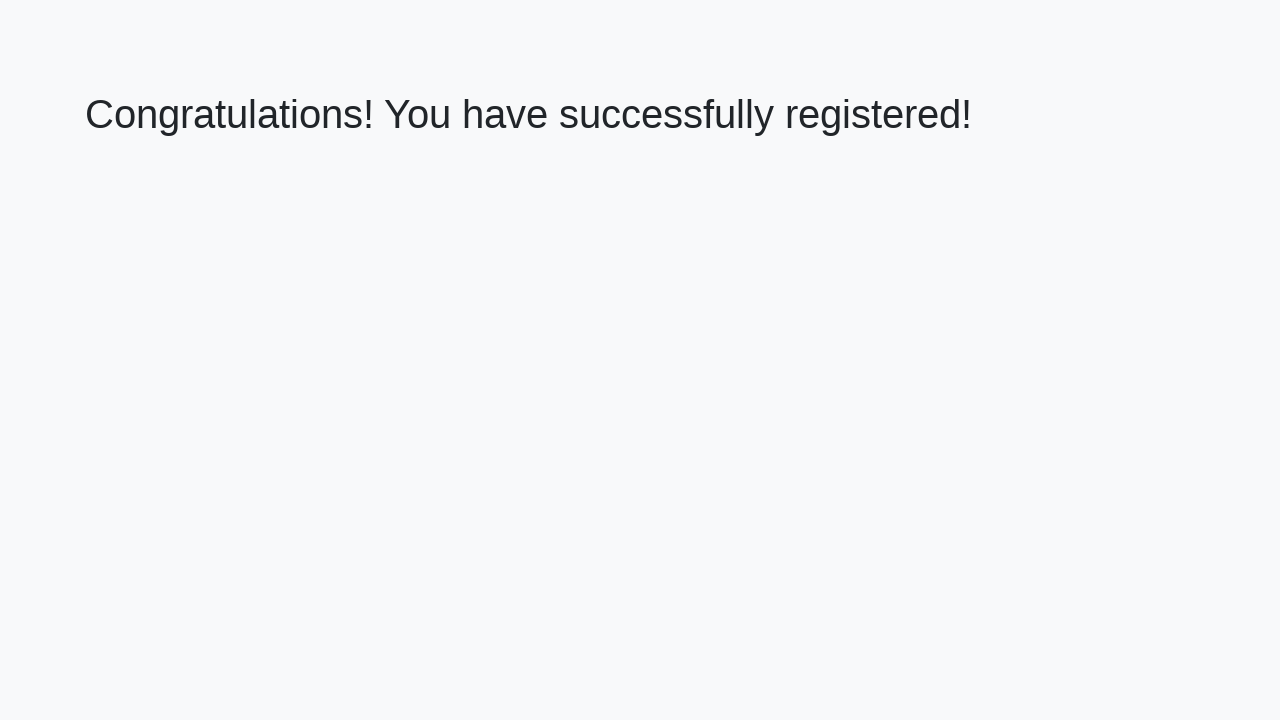

Retrieved success message text content
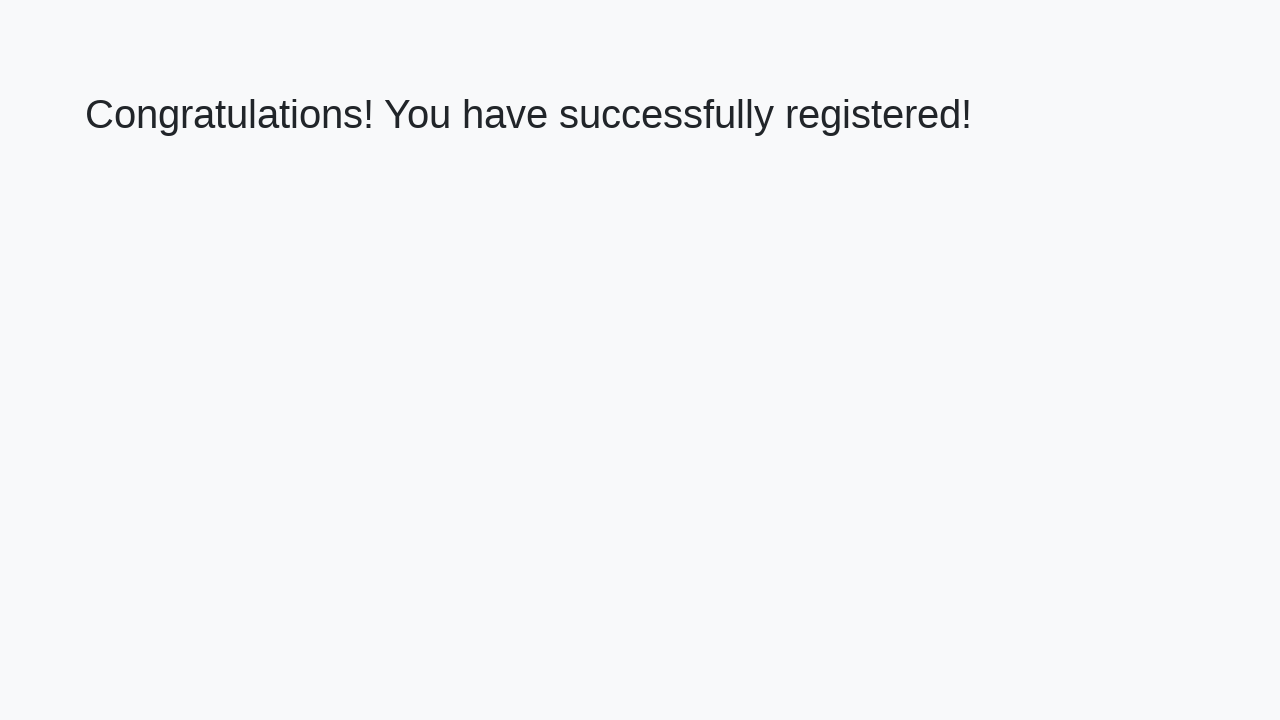

Verified success message equals 'Congratulations! You have successfully registered!'
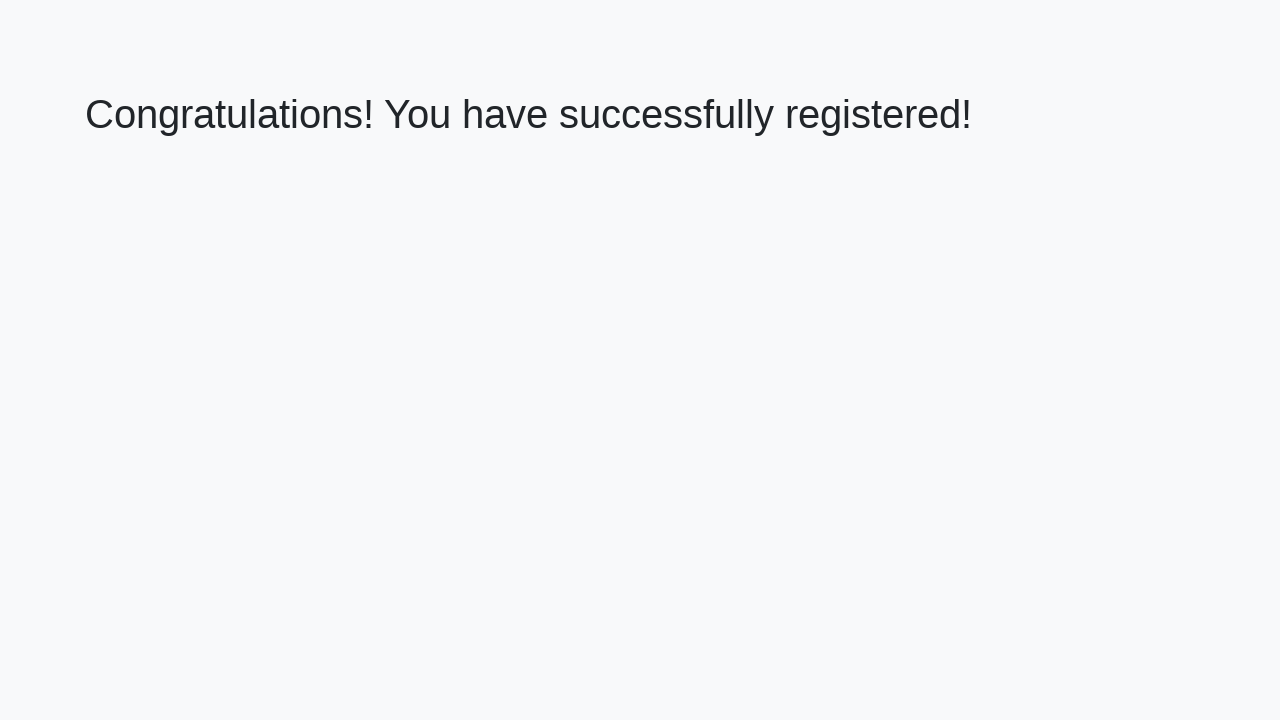

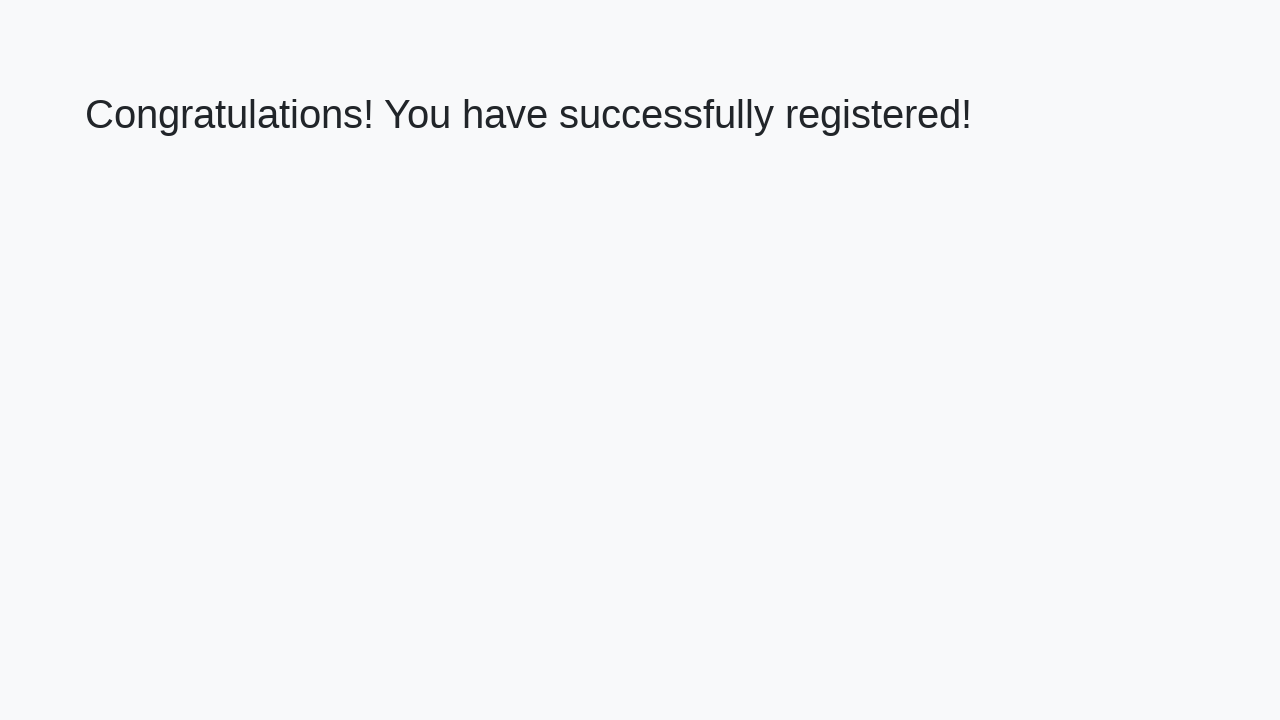